Tests keyboard shortcuts (cut and paste) functionality in form fields by entering text in first name field, cutting it, and pasting it into last name field

Starting URL: http://demo.automationtesting.in/Register.html

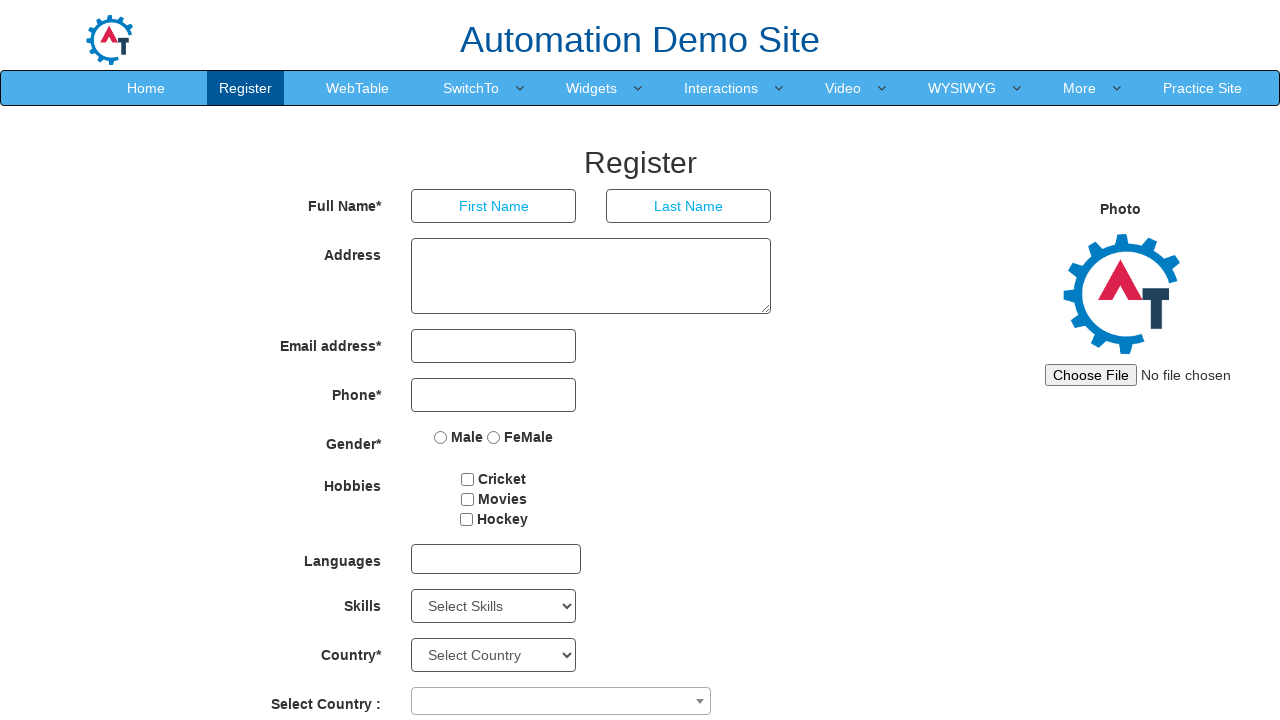

Entered 'Piyush' in the First Name field on input[placeholder='First Name']
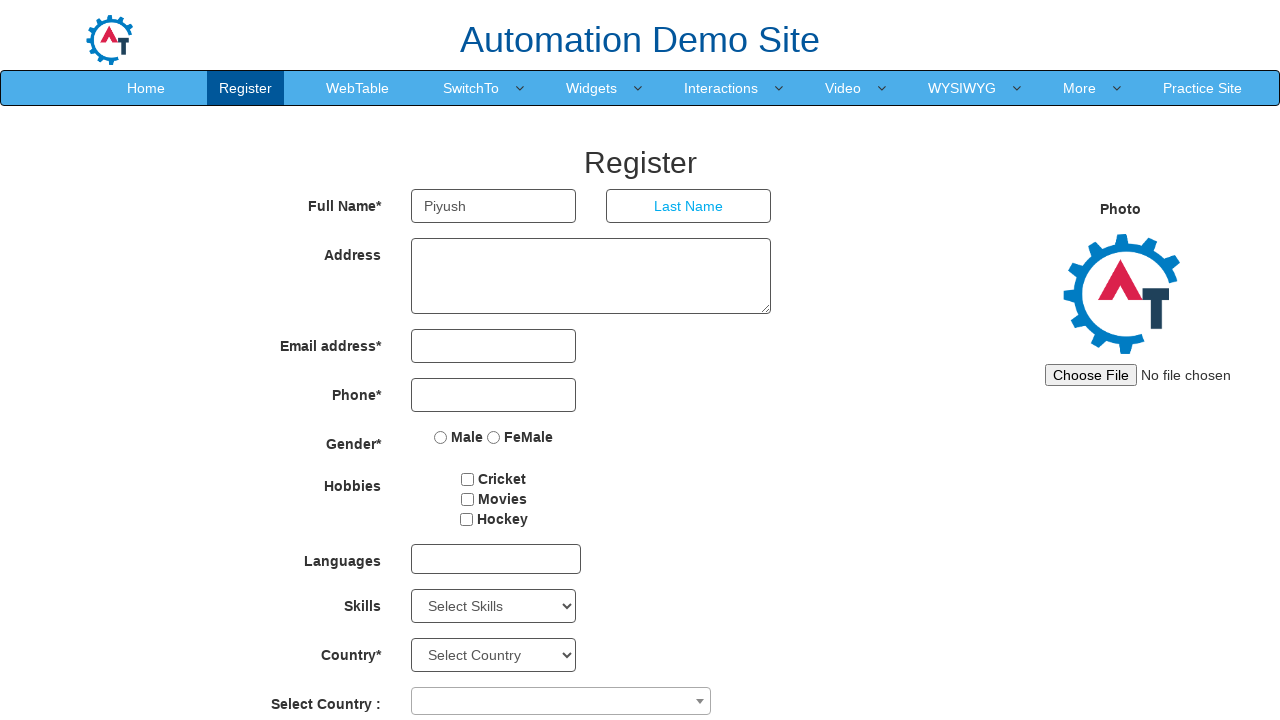

Selected all text in First Name field using Ctrl+A on input[placeholder='First Name']
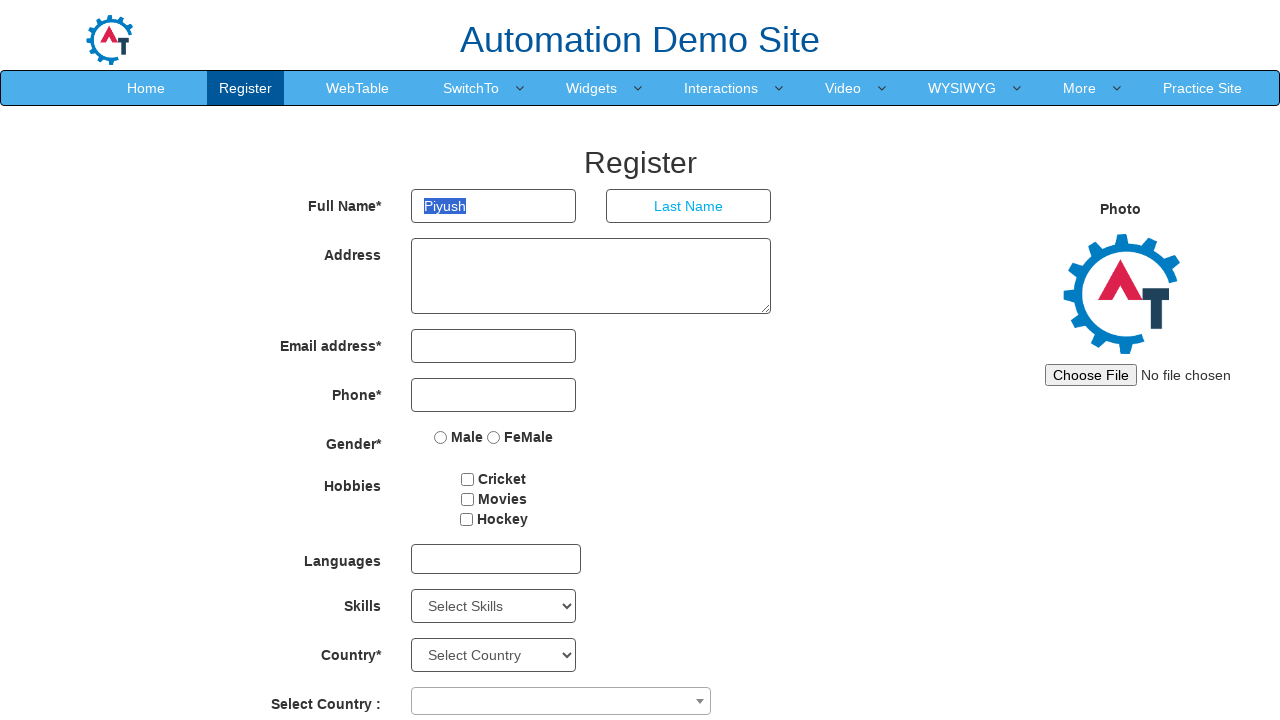

Cut the selected text from First Name field using Ctrl+X on input[placeholder='First Name']
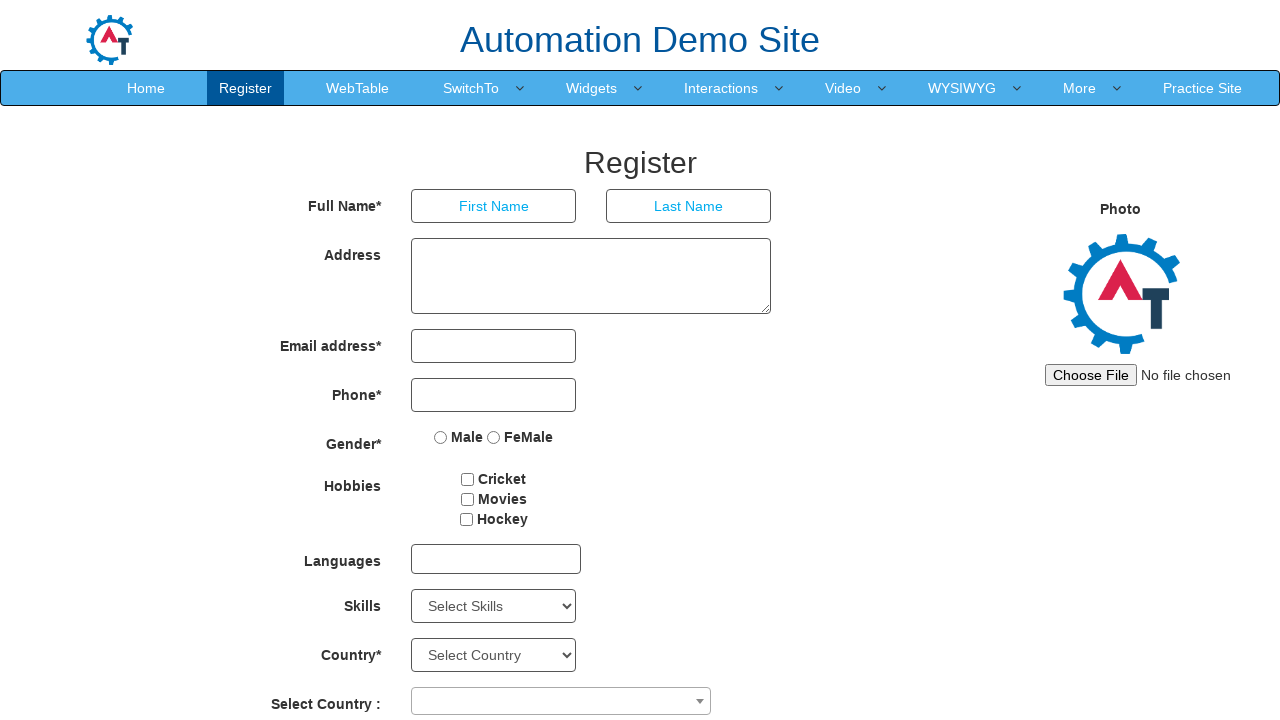

Clicked on Last Name field at (689, 206) on input[placeholder='Last Name']
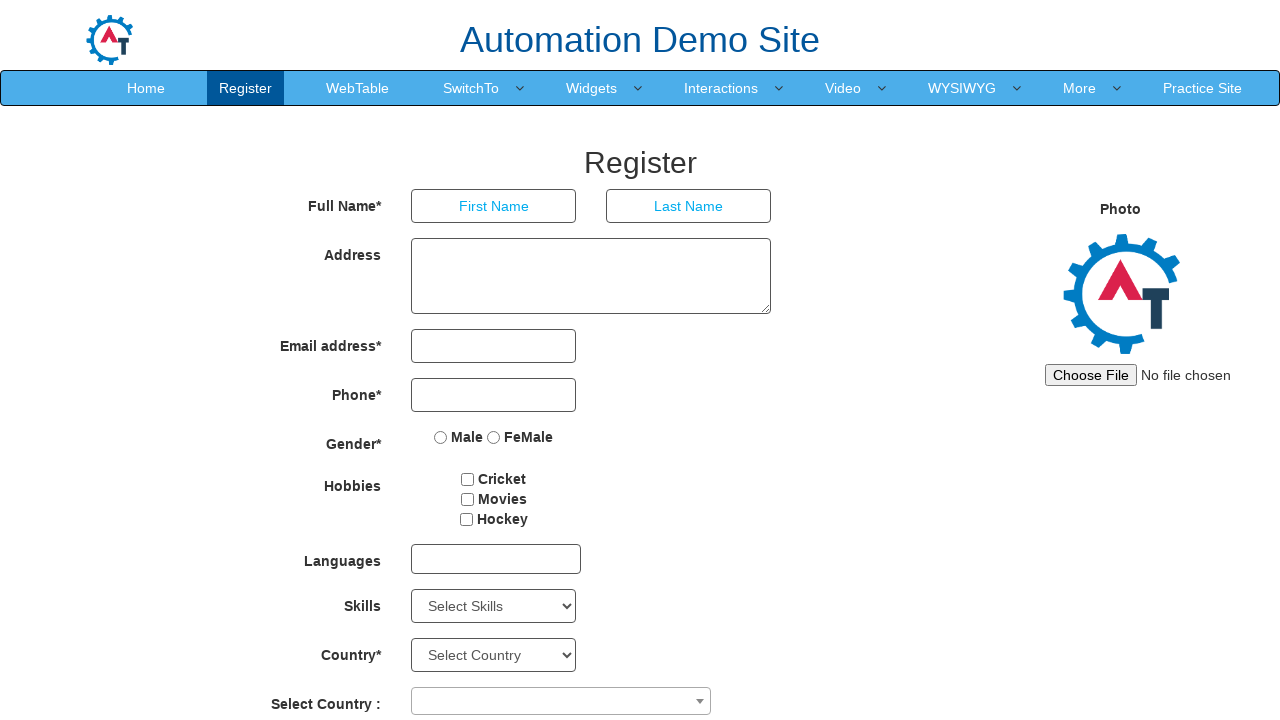

Pasted the cut text into Last Name field using Ctrl+V on input[placeholder='Last Name']
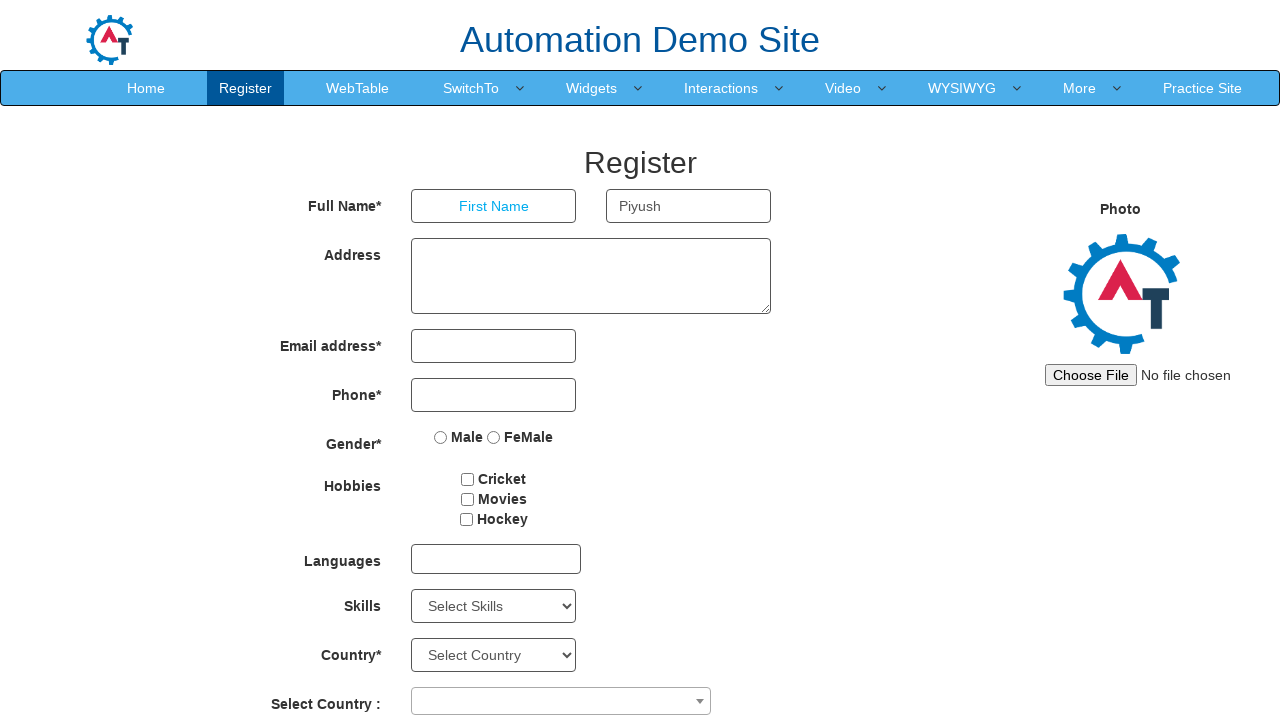

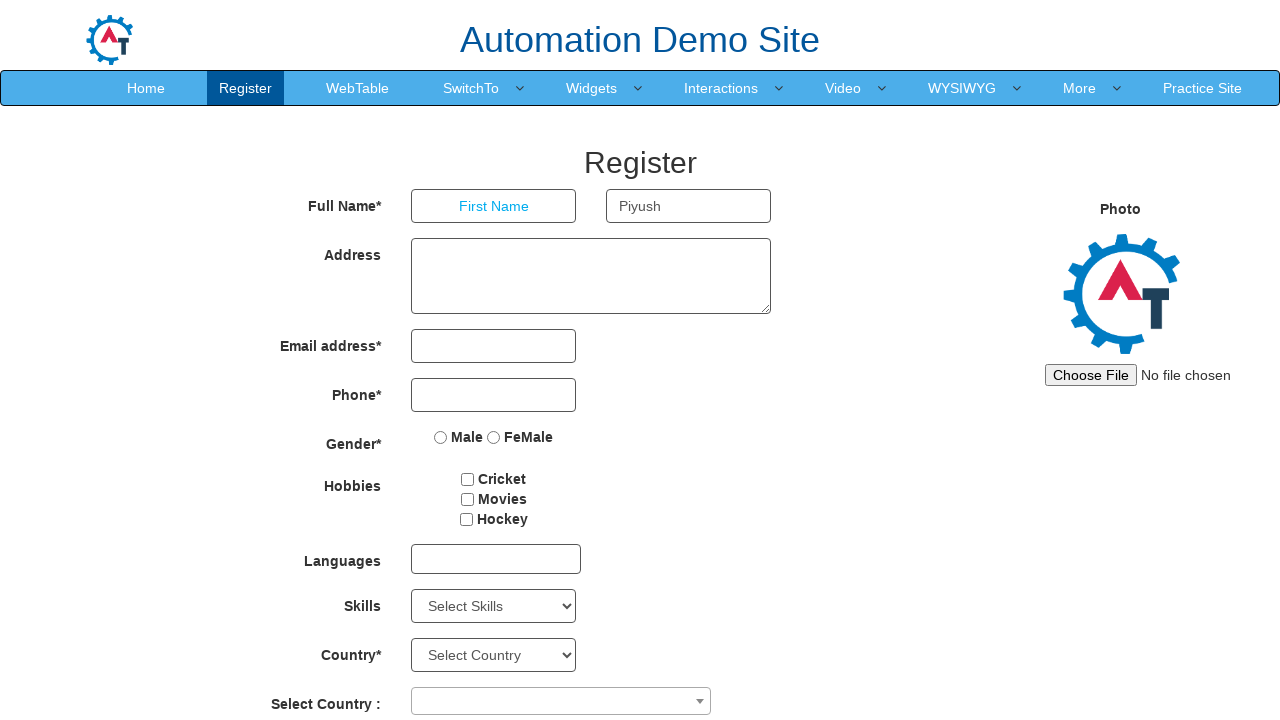